Tests marking individual items as complete by creating two items and checking their toggle boxes

Starting URL: https://demo.playwright.dev/todomvc

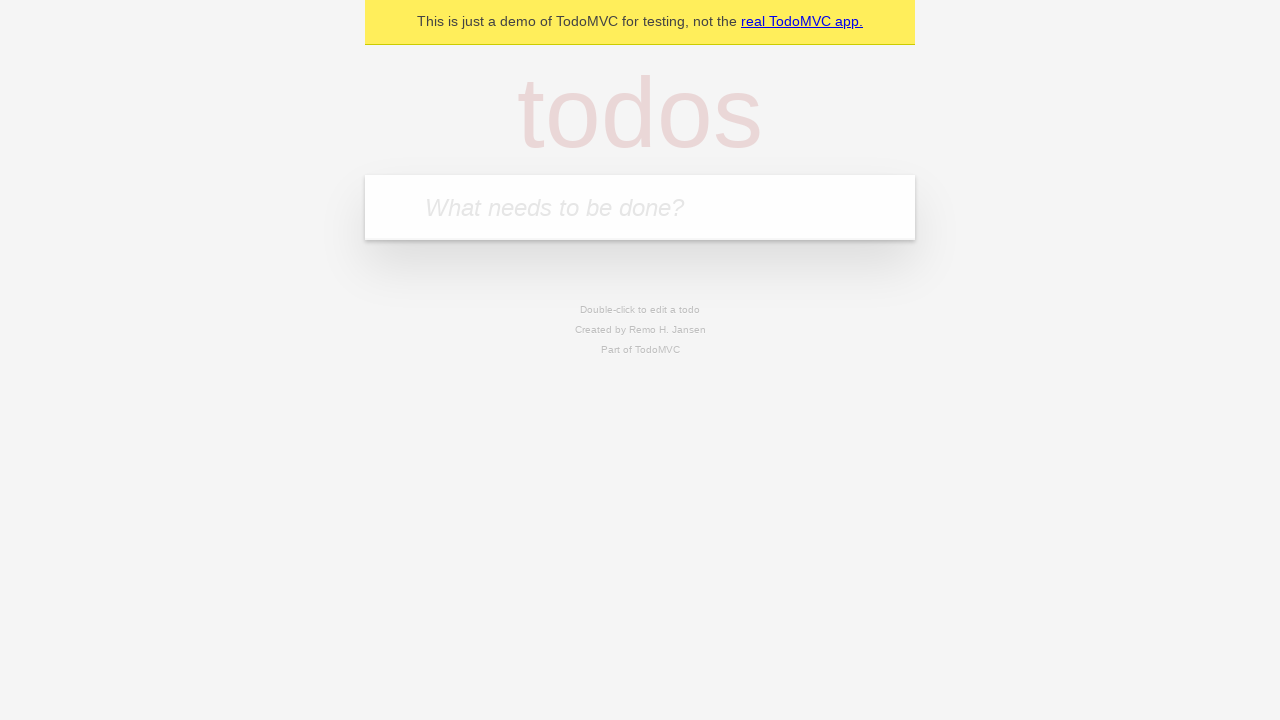

Filled new todo input with 'buy some cheese' on .new-todo
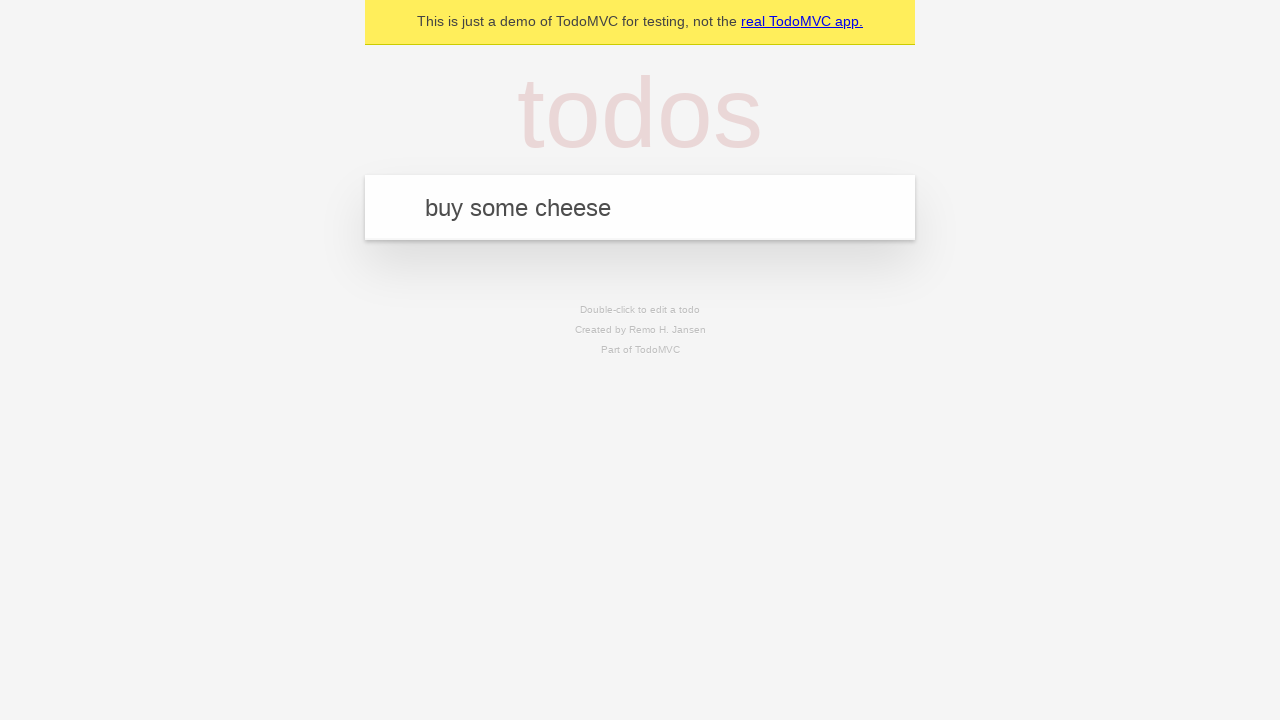

Pressed Enter to create first todo item on .new-todo
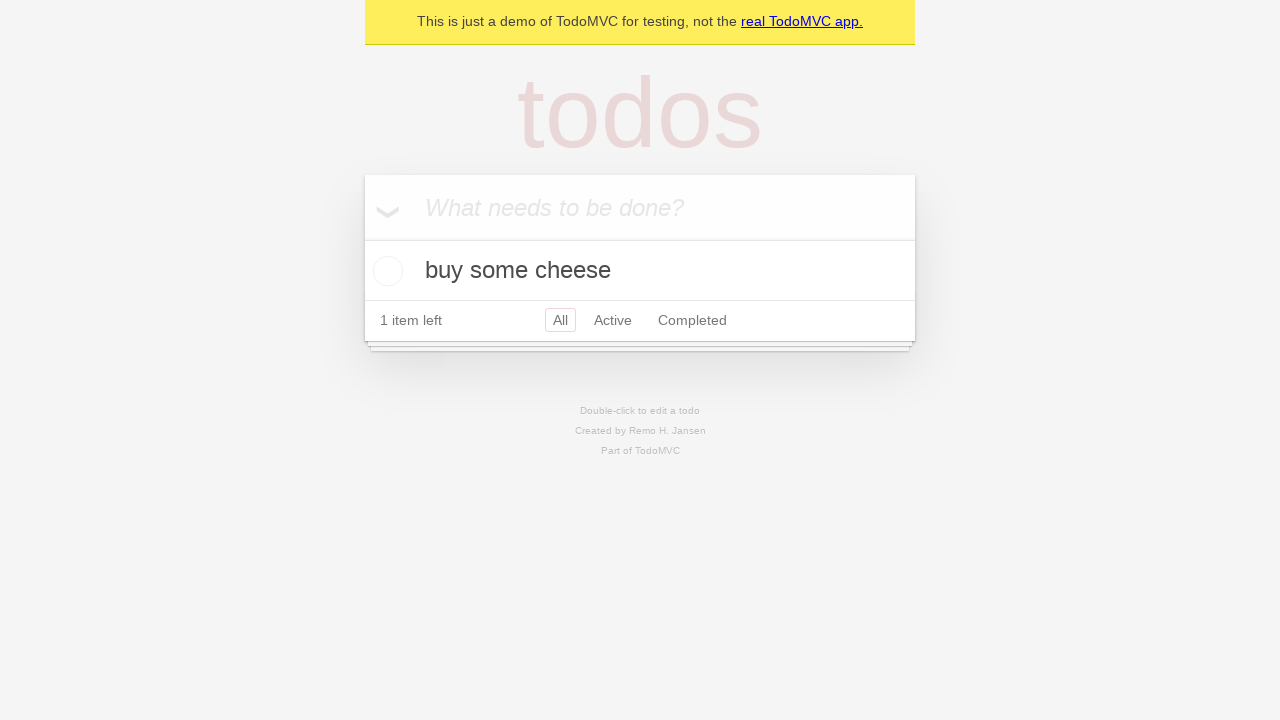

Filled new todo input with 'feed the cat' on .new-todo
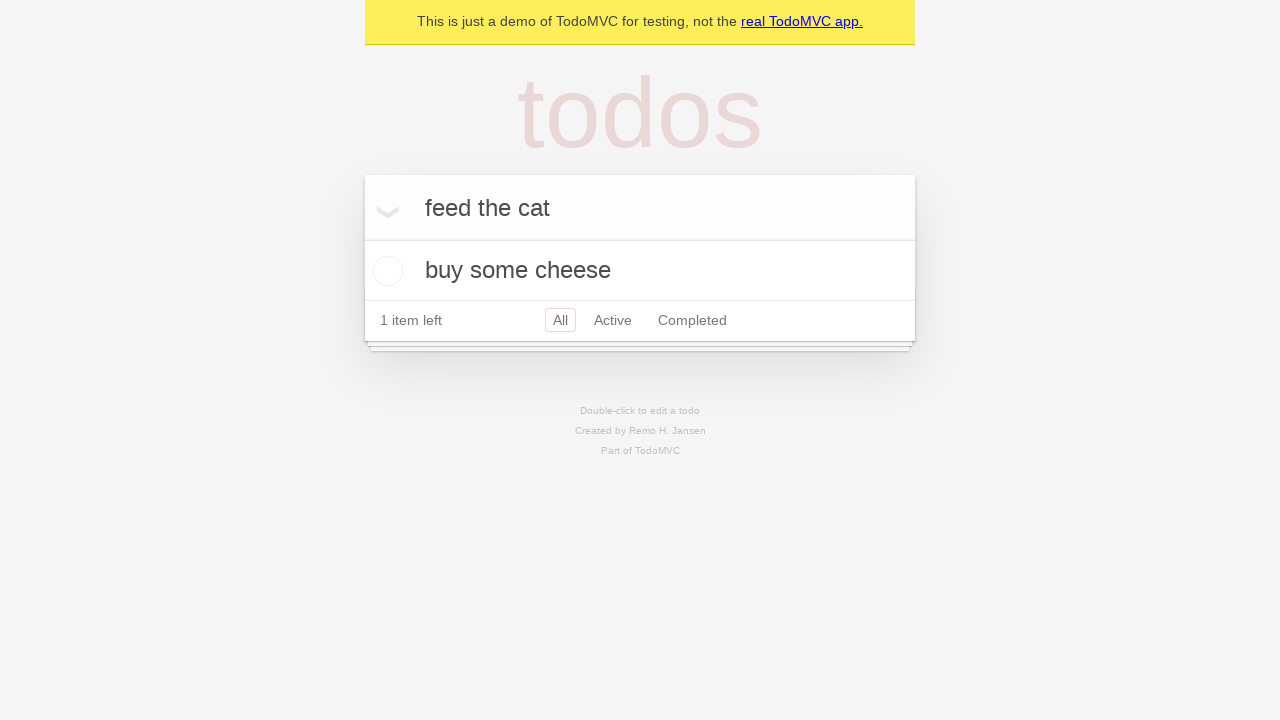

Pressed Enter to create second todo item on .new-todo
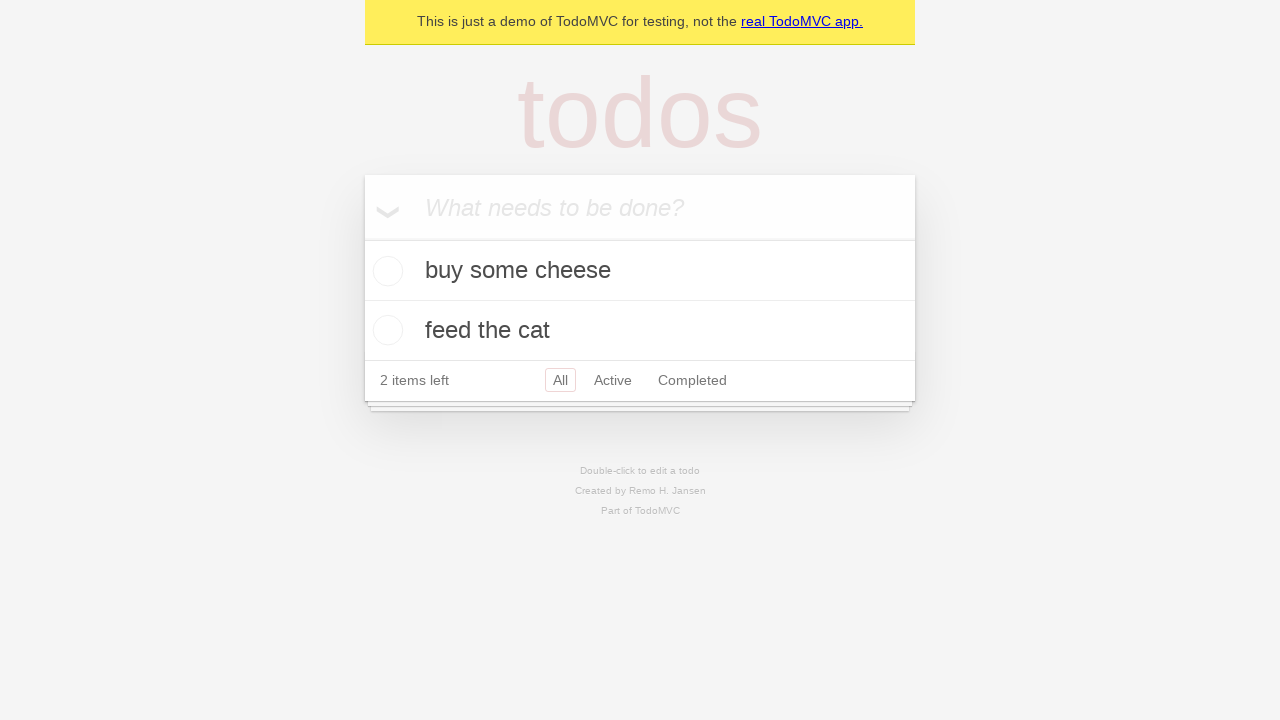

Waited for both todo items to appear in the list
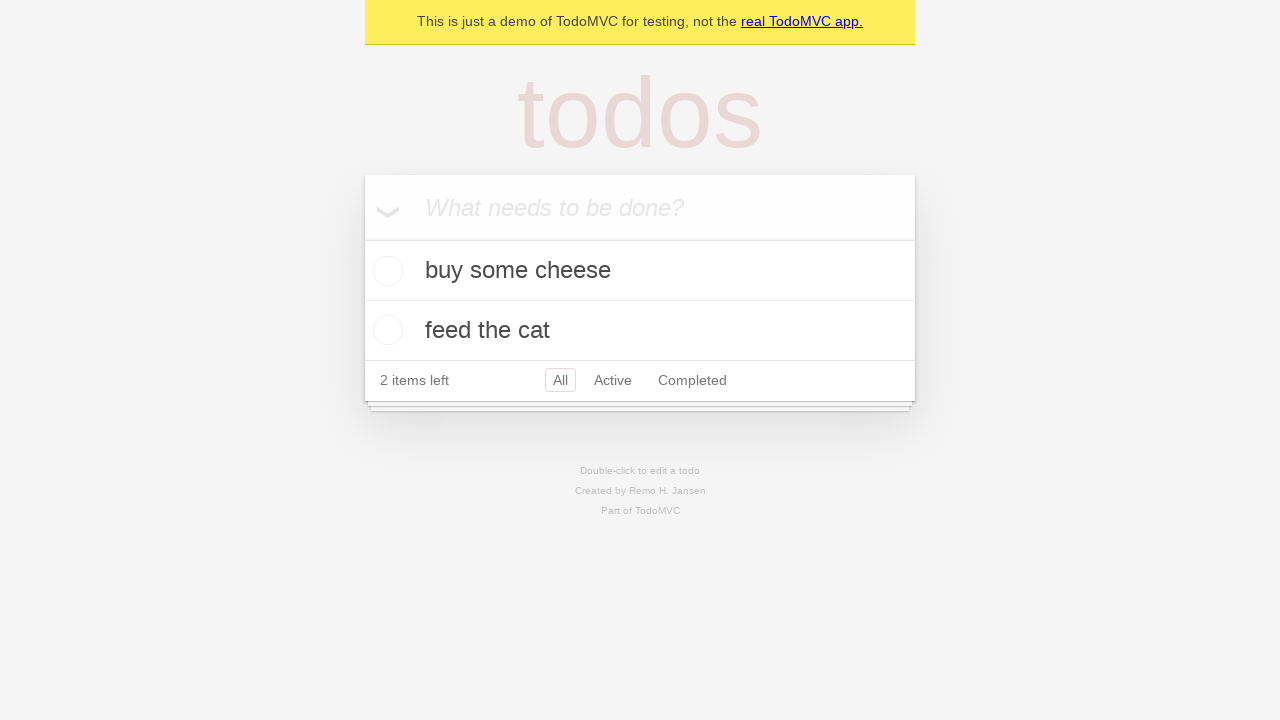

Marked first todo item 'buy some cheese' as complete at (385, 271) on .todo-list li >> nth=0 >> .toggle
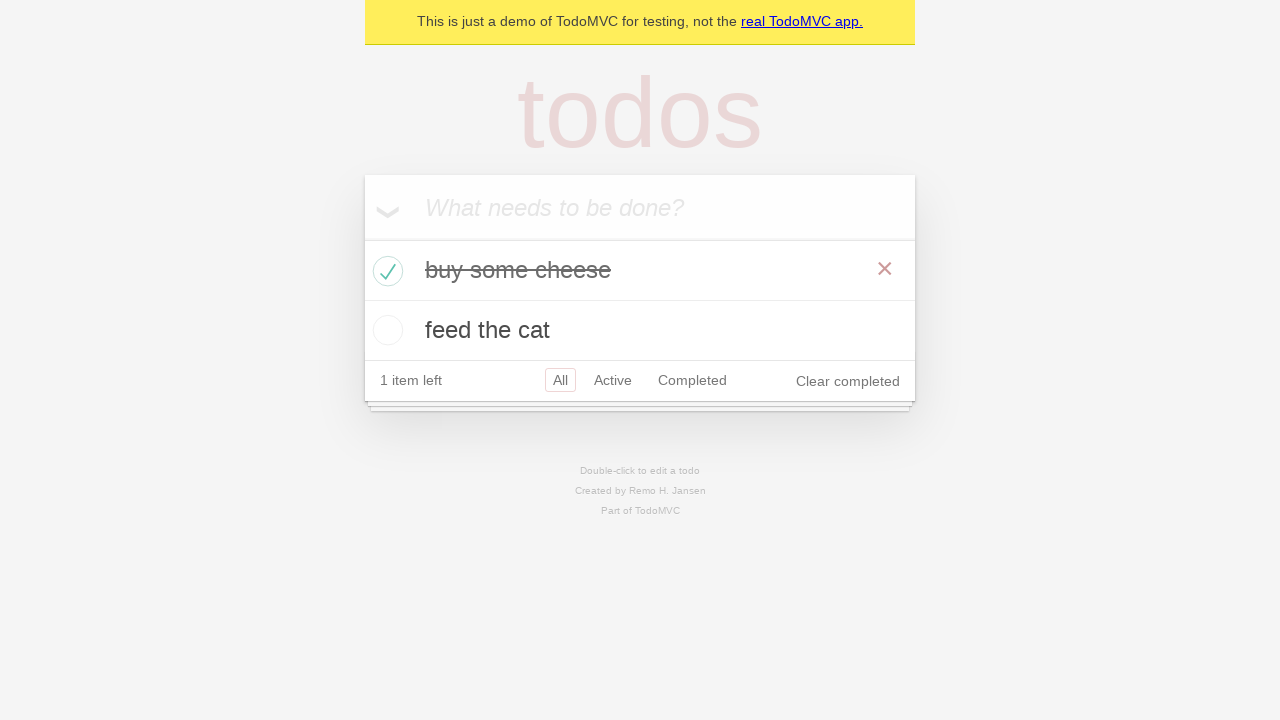

Marked second todo item 'feed the cat' as complete at (385, 330) on .todo-list li >> nth=1 >> .toggle
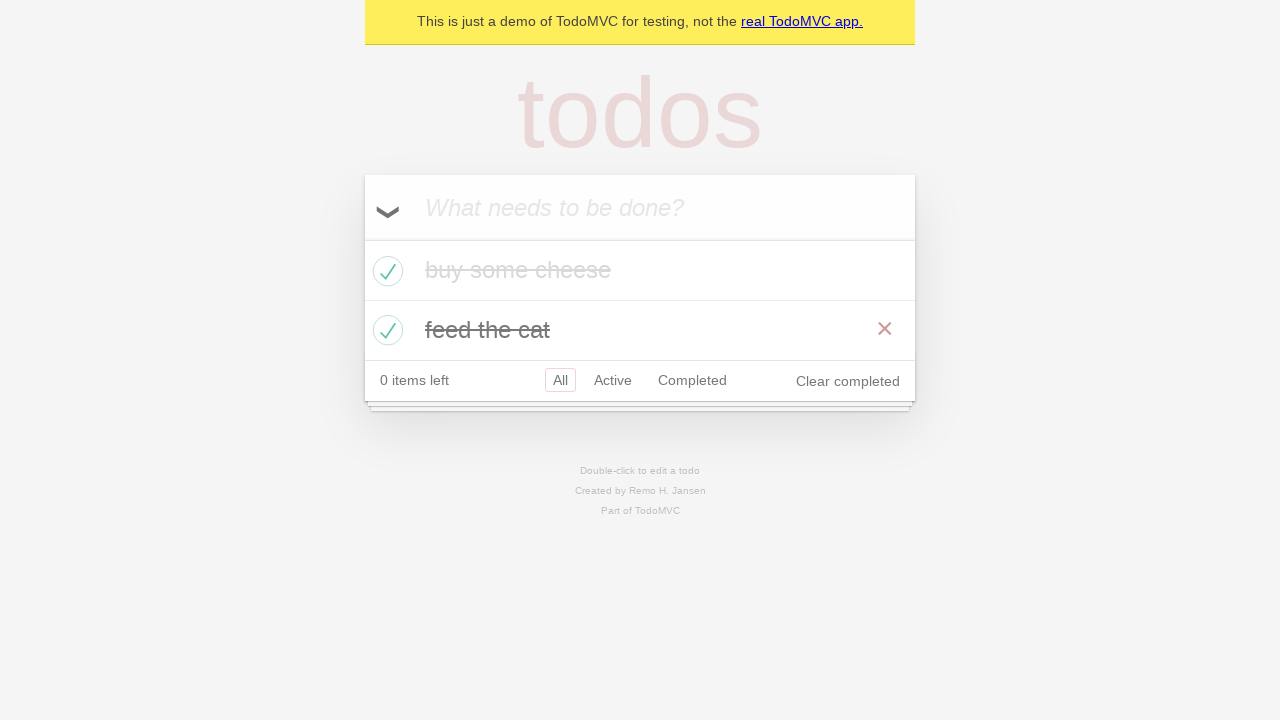

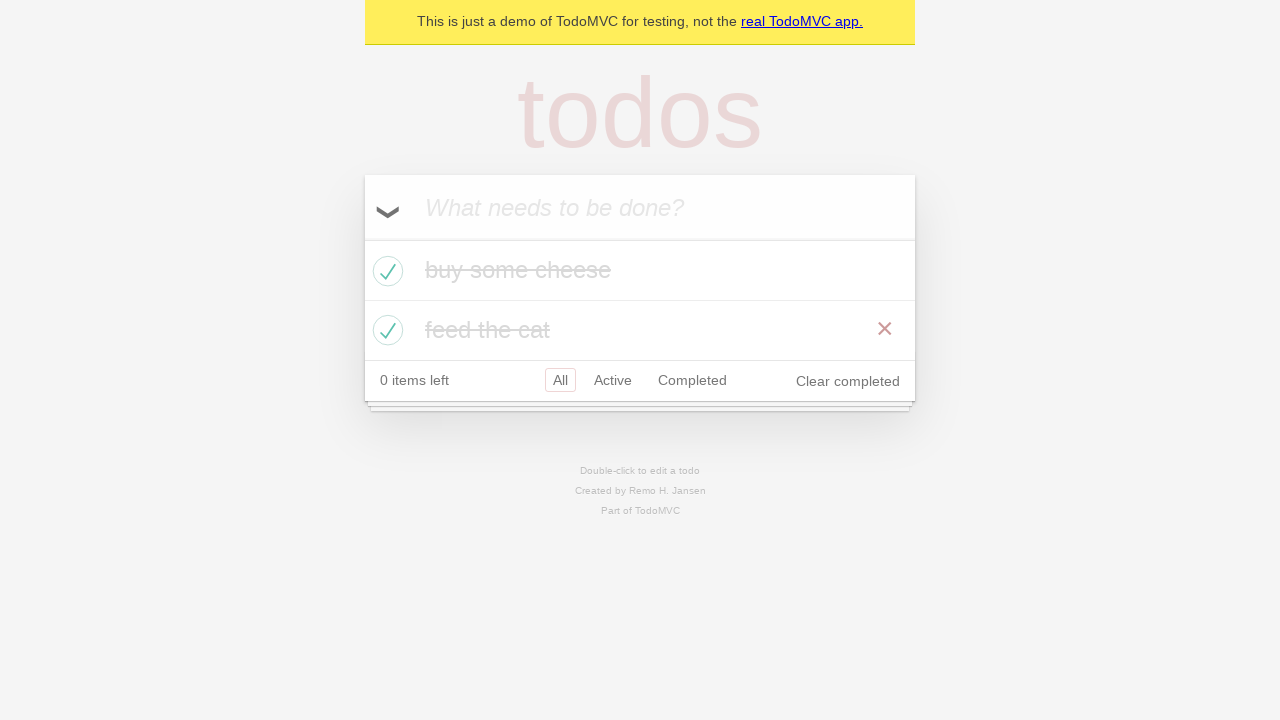